Tests drag and drop functionality by navigating to a puzzle game page and dragging numbered items to their corresponding drop zones, then verifying the completion dialog appears.

Starting URL: https://material.playwrightvn.com/

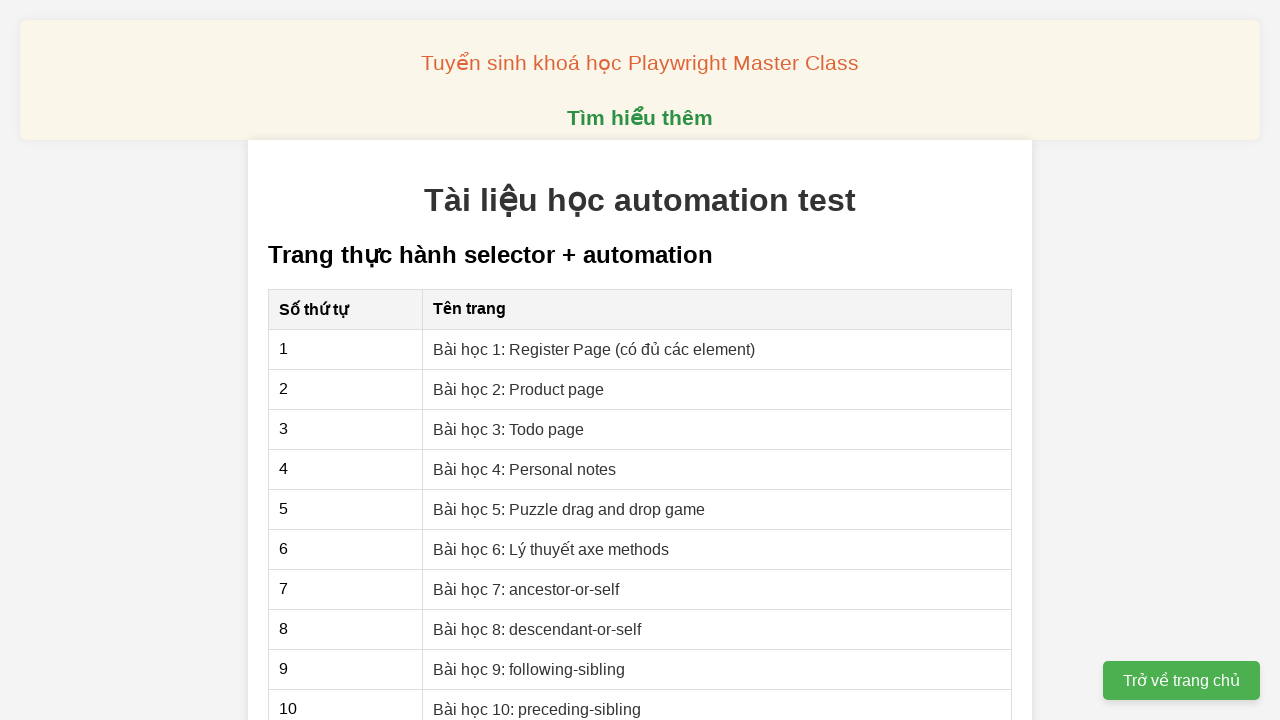

Clicked on the puzzle drag and drop game link at (569, 509) on internal:role=link[name="Bài học 5: Puzzle drag and drop game"i]
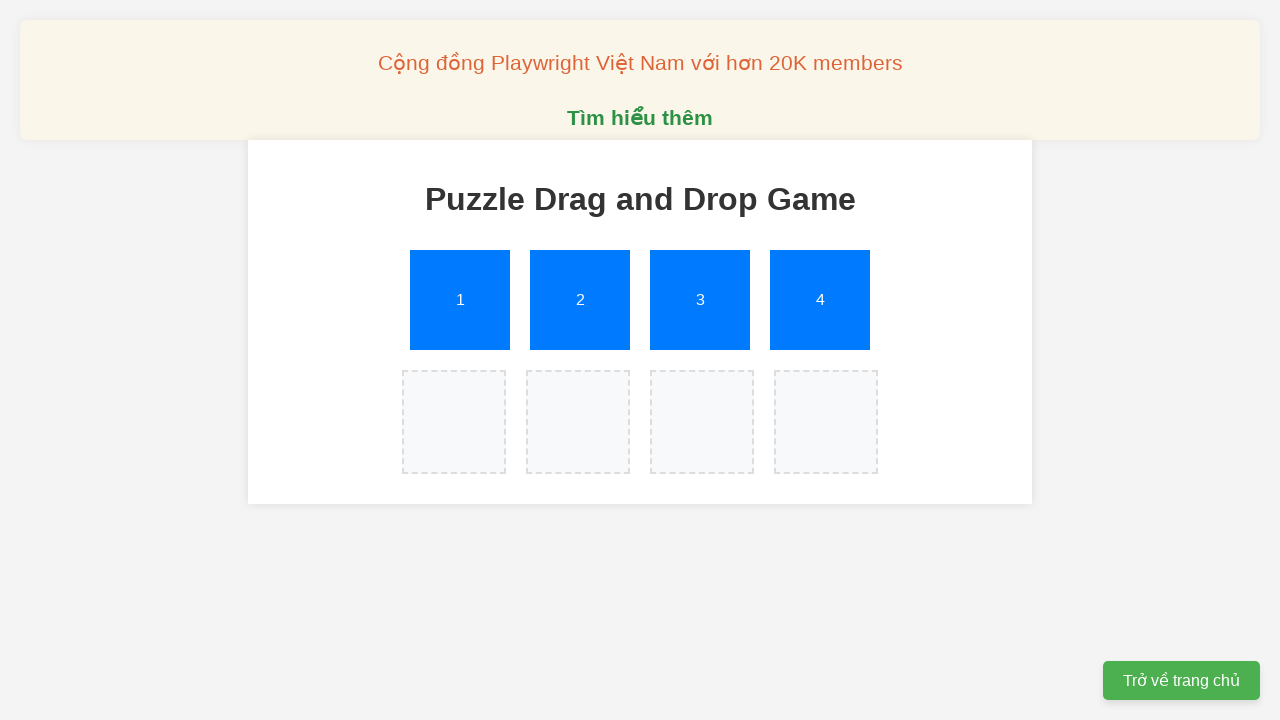

Set up dialog handler for completion message
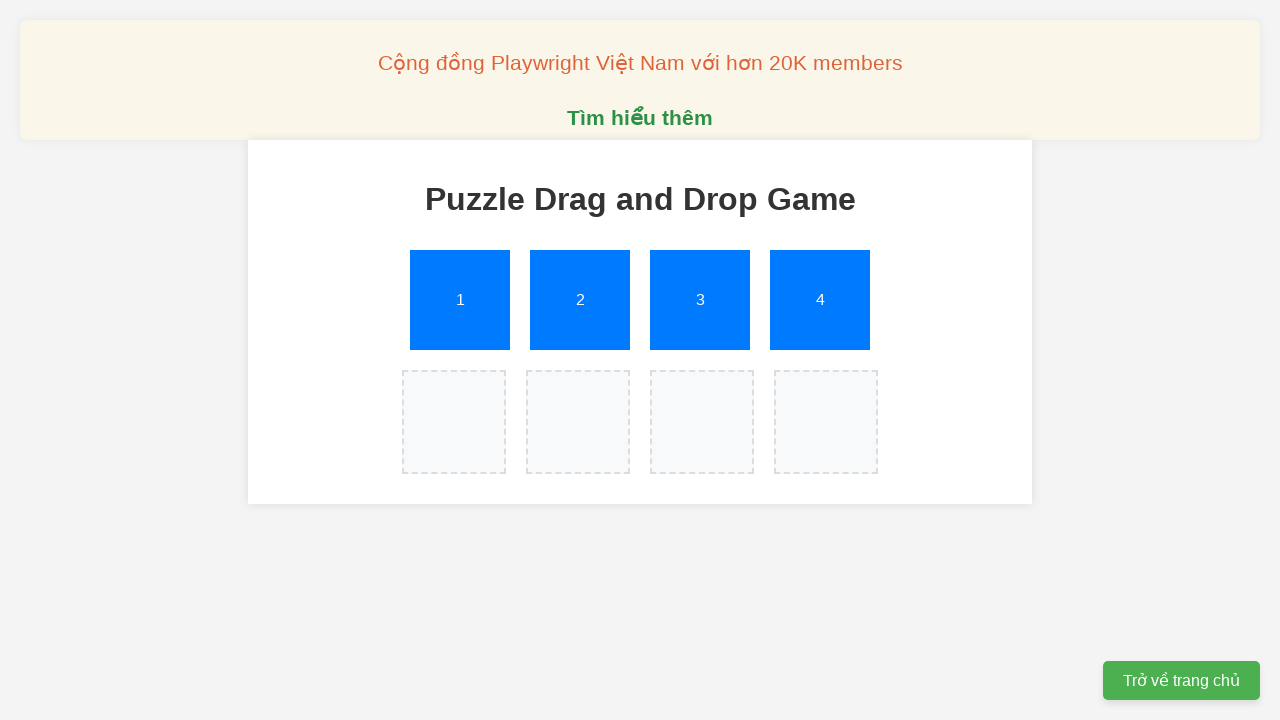

Dragged numbered item 1 to its corresponding drop zone at (454, 422)
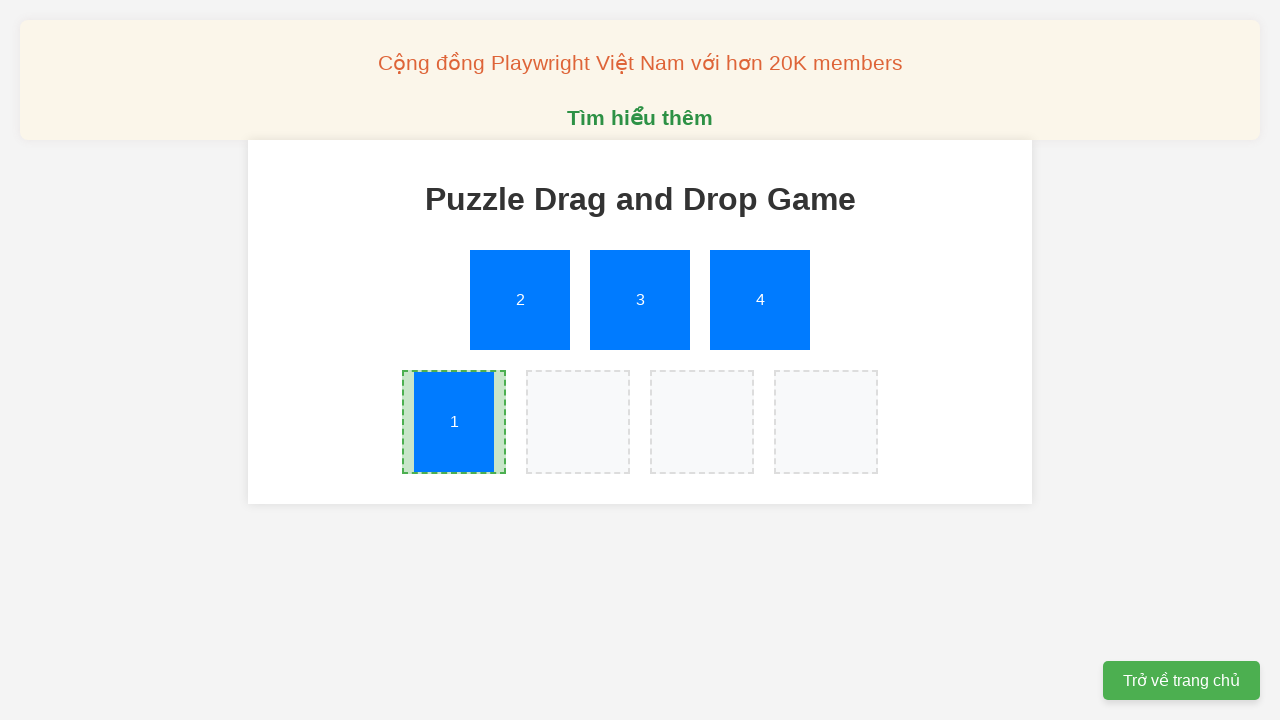

Dragged numbered item 2 to its corresponding drop zone at (578, 422)
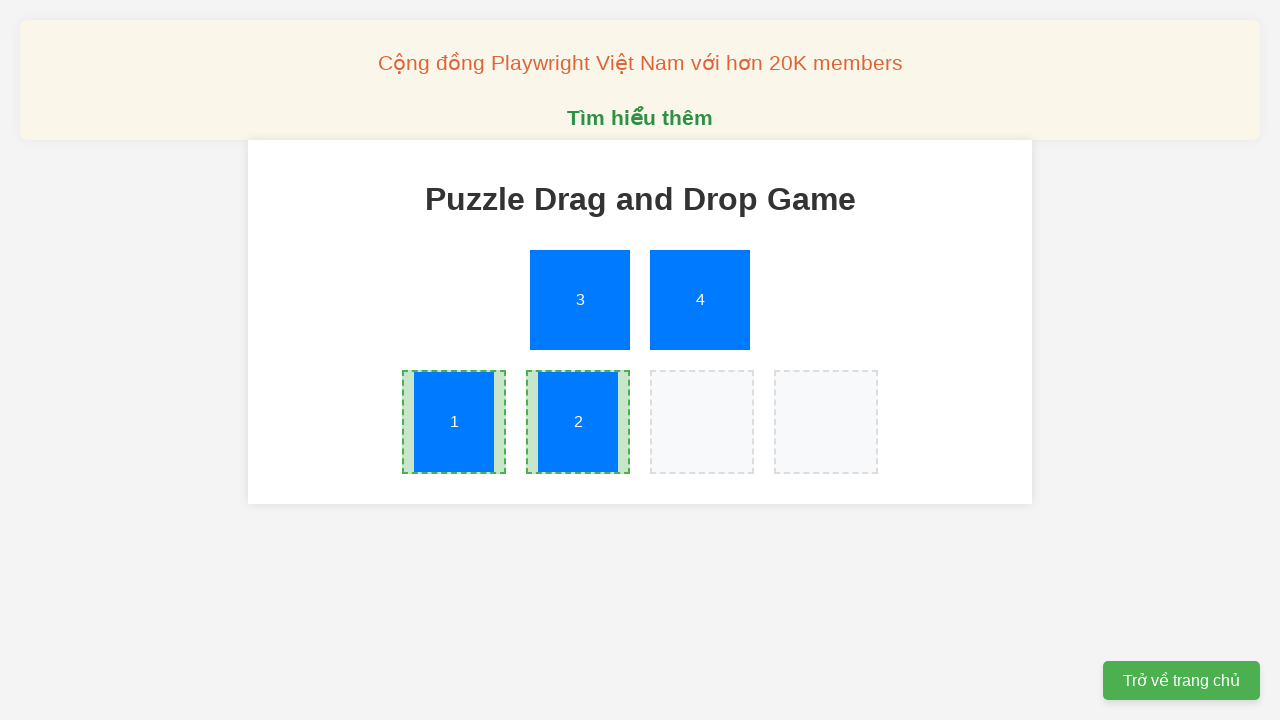

Dragged numbered item 3 to its corresponding drop zone at (702, 422)
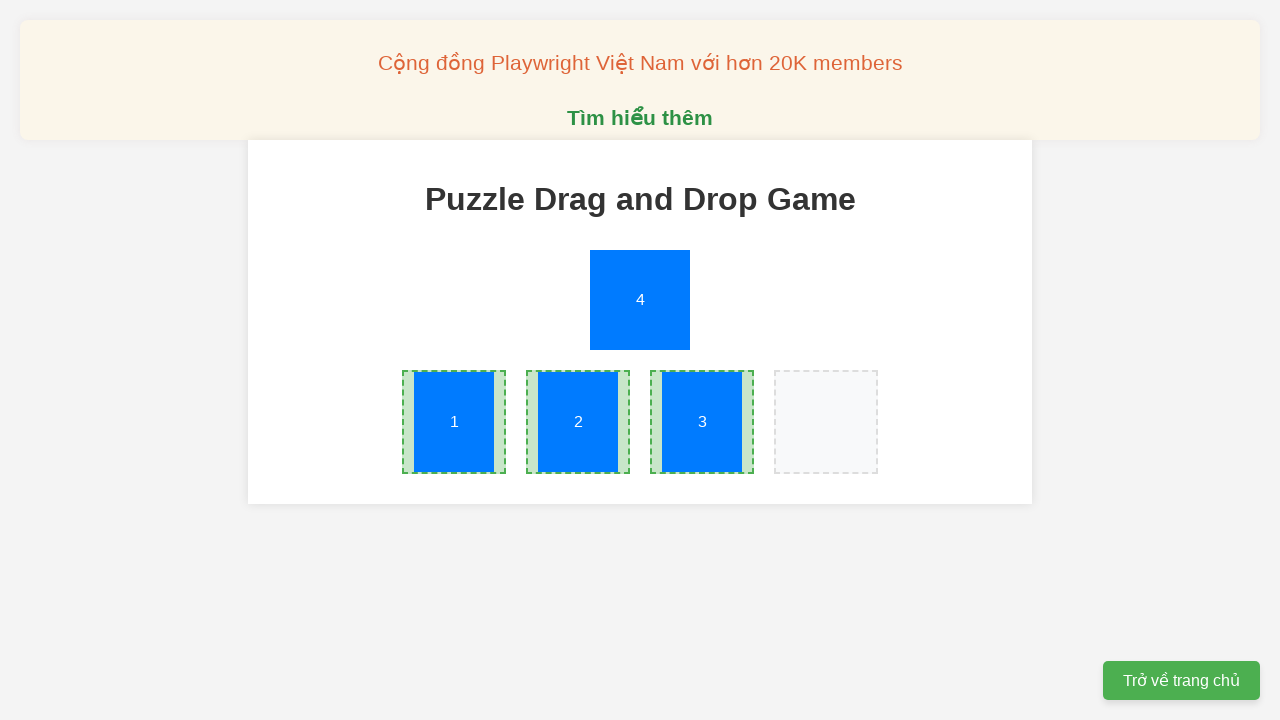

Dragged numbered item 4 to its corresponding drop zone at (826, 422)
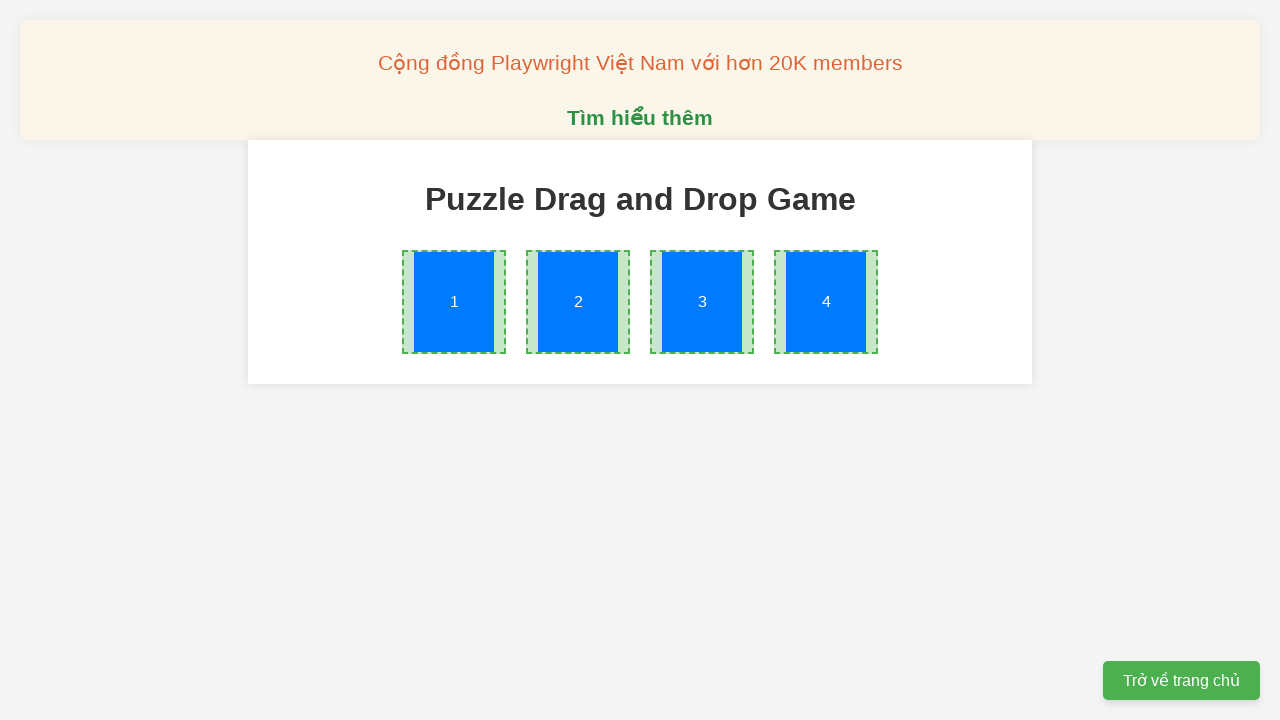

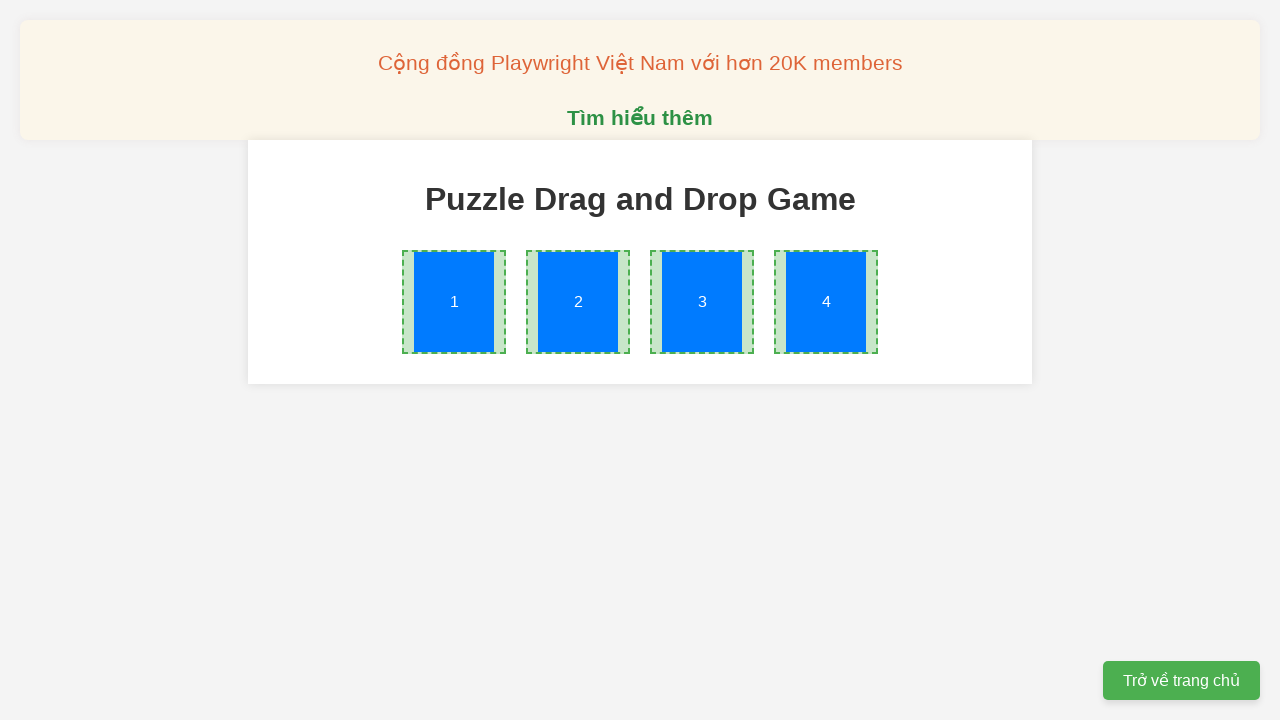